Tests a jQuery Bootstrap multiselect dropdown by clicking to open it and then clicking on active/selected options to deselect them.

Starting URL: https://www.jqueryscript.net/demo/jQuery-Multiple-Select-Plugin-For-Bootstrap-Bootstrap-Multiselect/

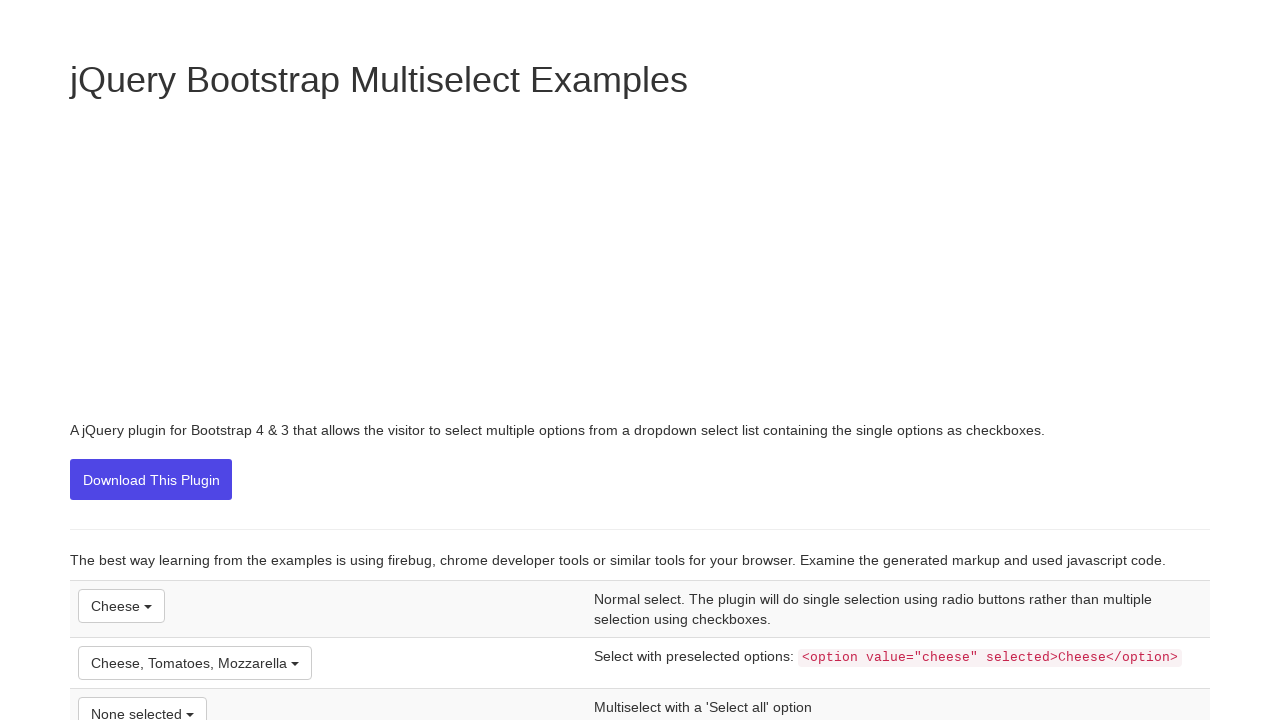

Clicked on the multiselect dropdown to open it at (195, 663) on xpath=//select[@id='example2']/../div
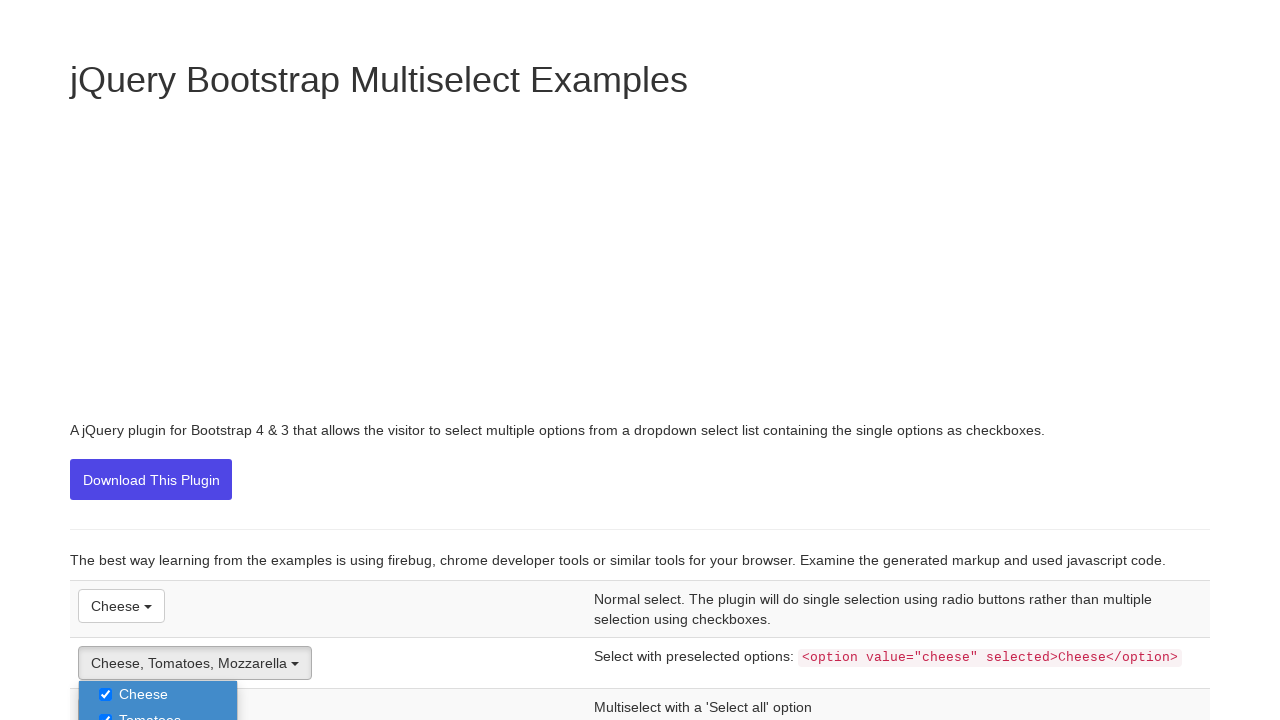

Dropdown options are now visible
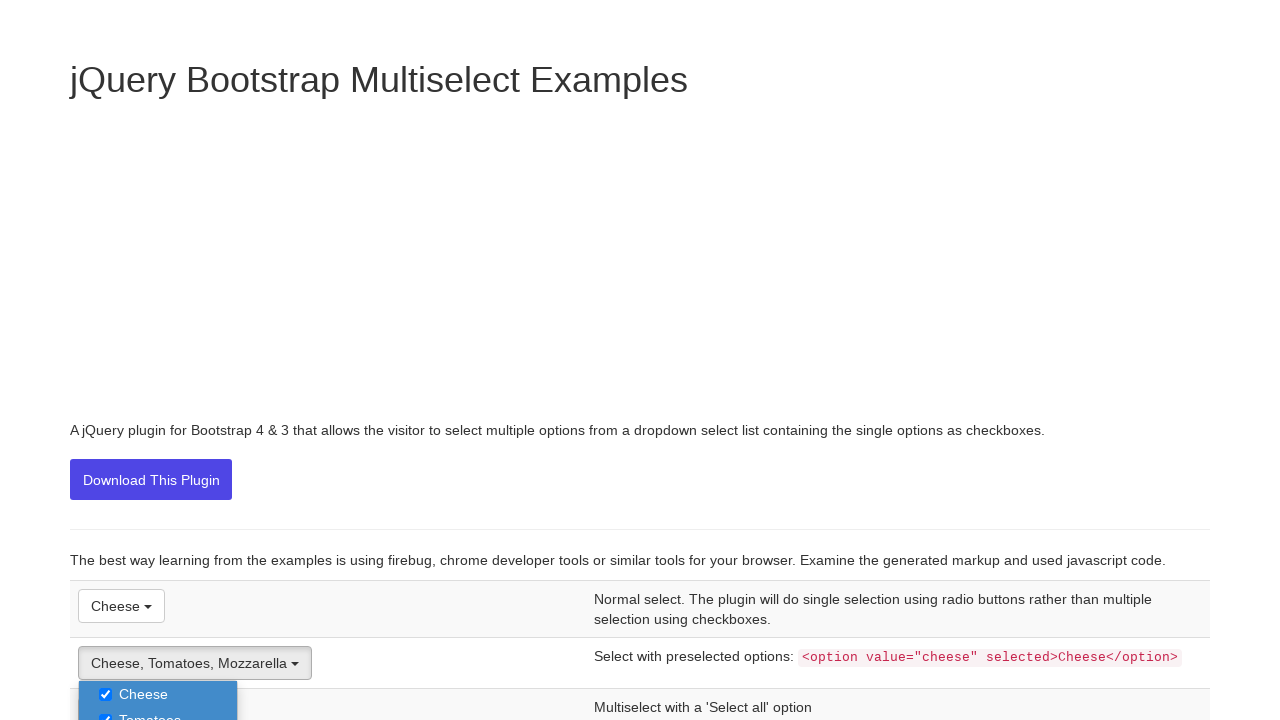

Found 3 active/selected options in the dropdown
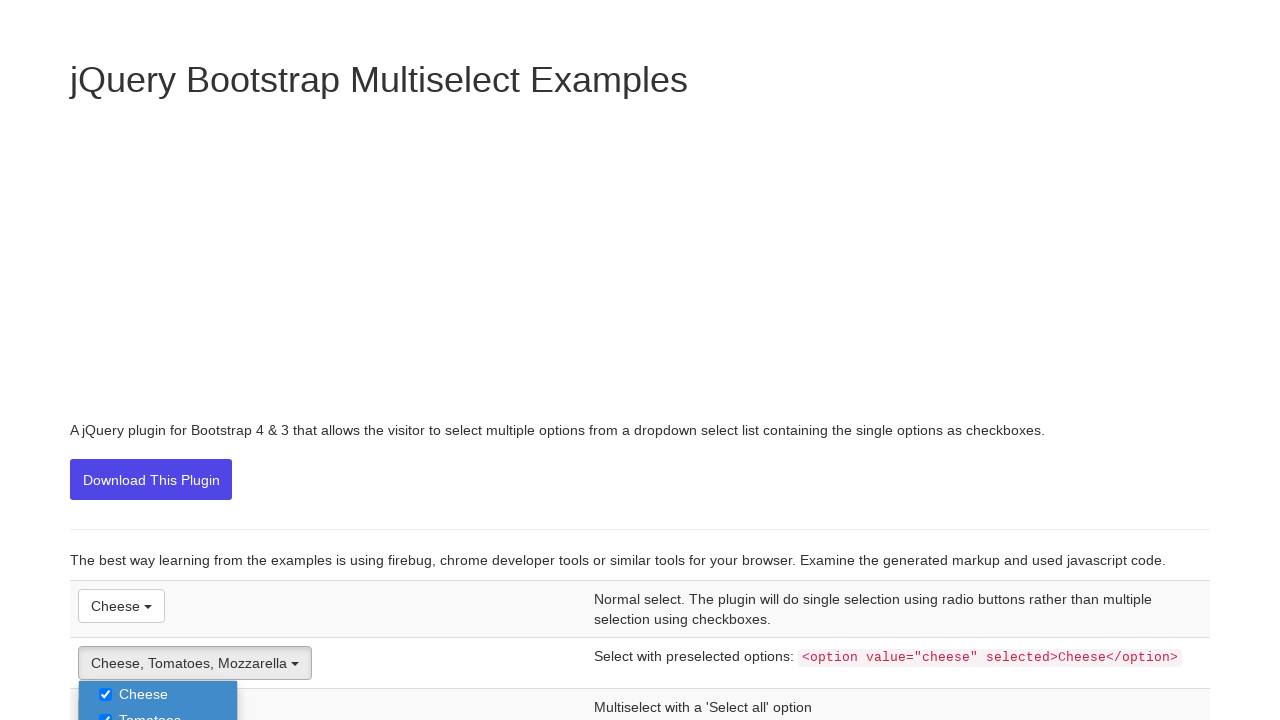

Clicked active option #1 to deselect it at (158, 694) on xpath=//select[@id='example2']/..//li[contains(@class, 'active')] >> nth=0
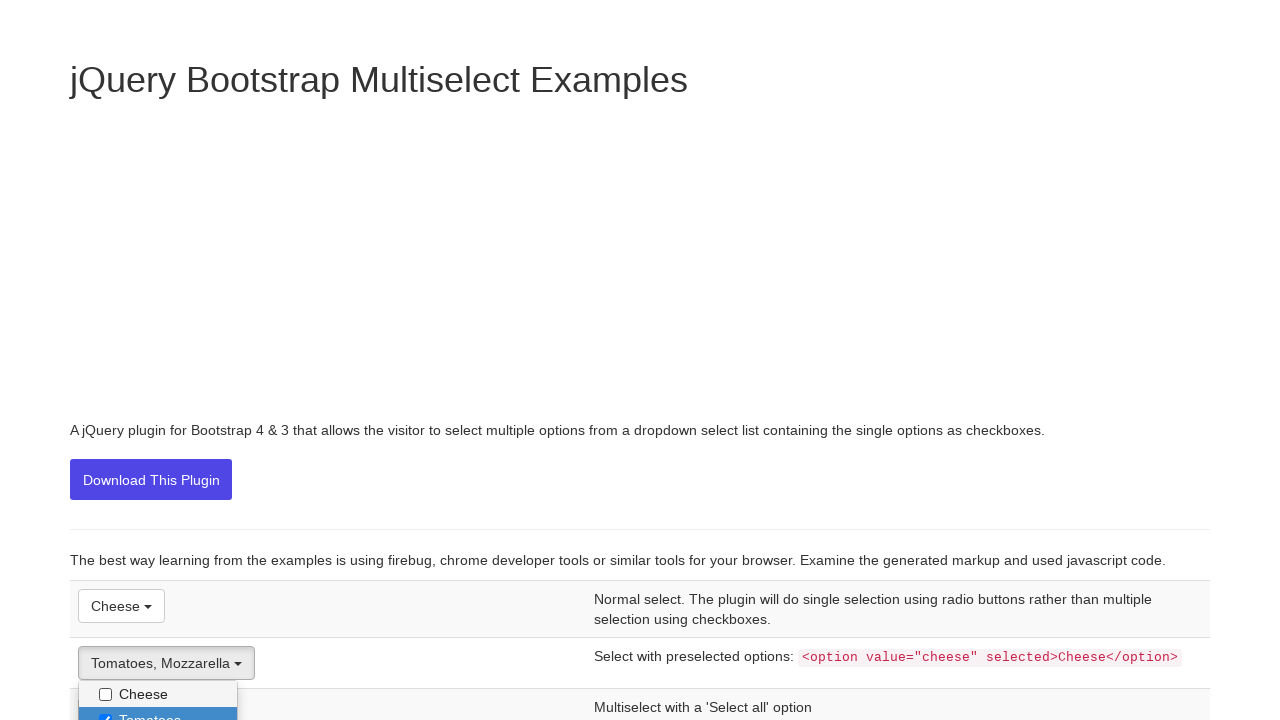

Clicked active option #2 to deselect it at (158, 707) on xpath=//select[@id='example2']/..//li[contains(@class, 'active')] >> nth=0
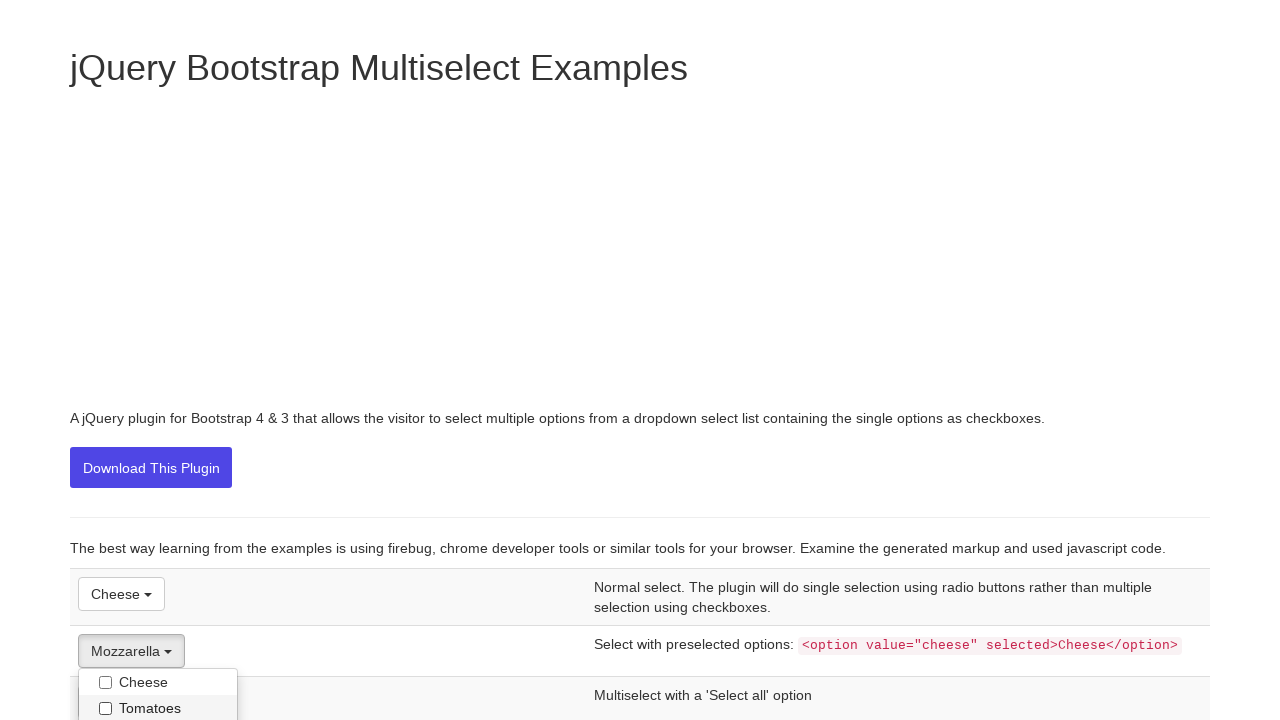

Clicked active option #3 to deselect it at (158, 361) on xpath=//select[@id='example2']/..//li[contains(@class, 'active')] >> nth=0
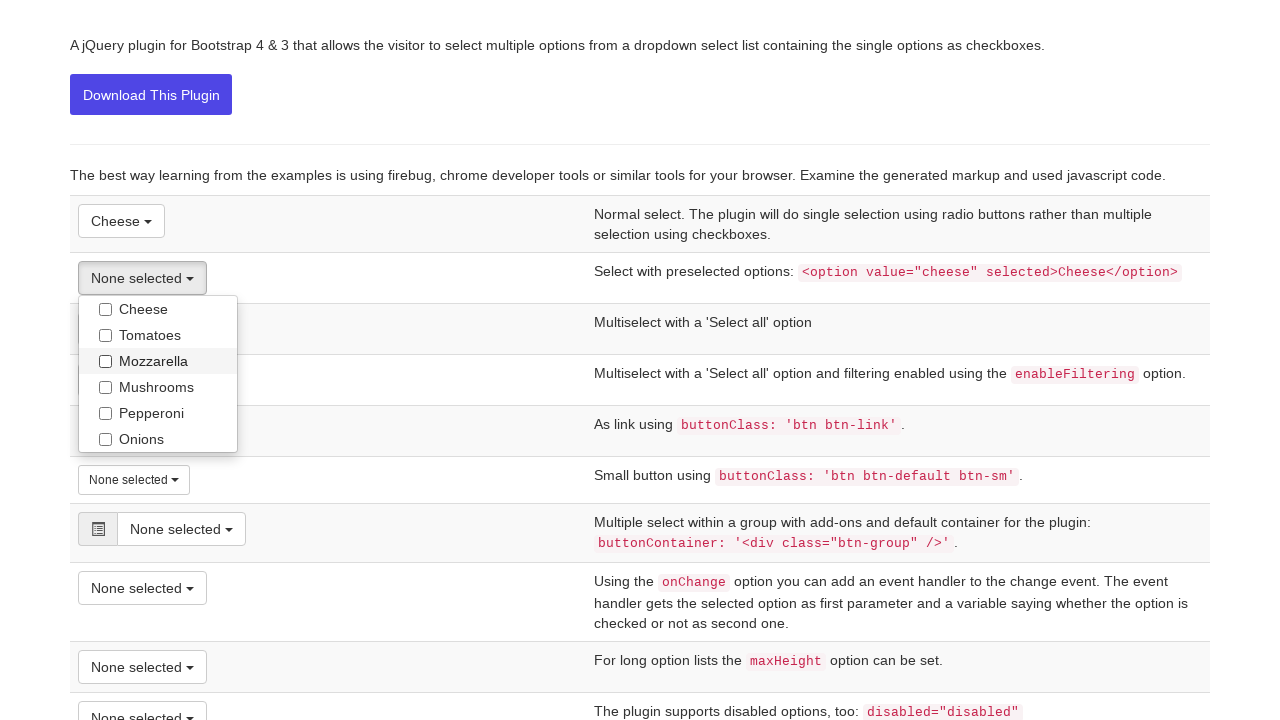

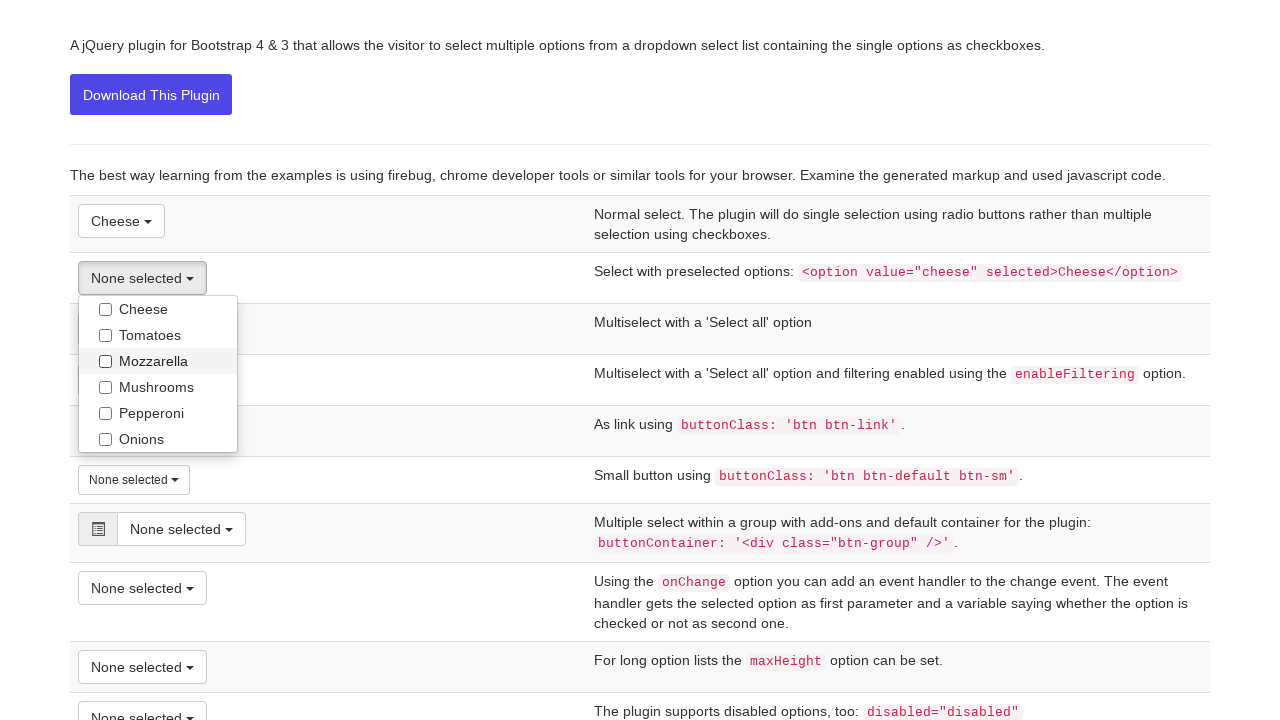